Tests file upload functionality by selecting a file, clicking the upload button, and verifying the "File Uploaded!" success message is displayed.

Starting URL: https://the-internet.herokuapp.com/upload

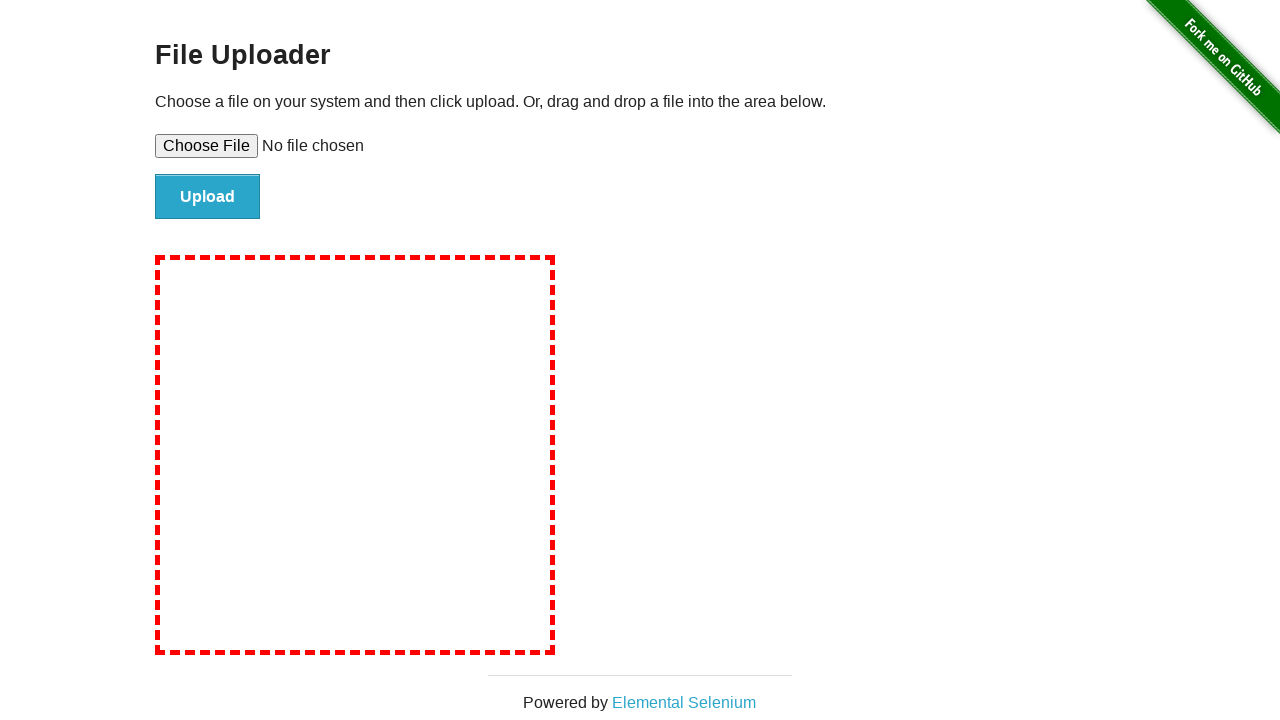

Set input file to temporary test file
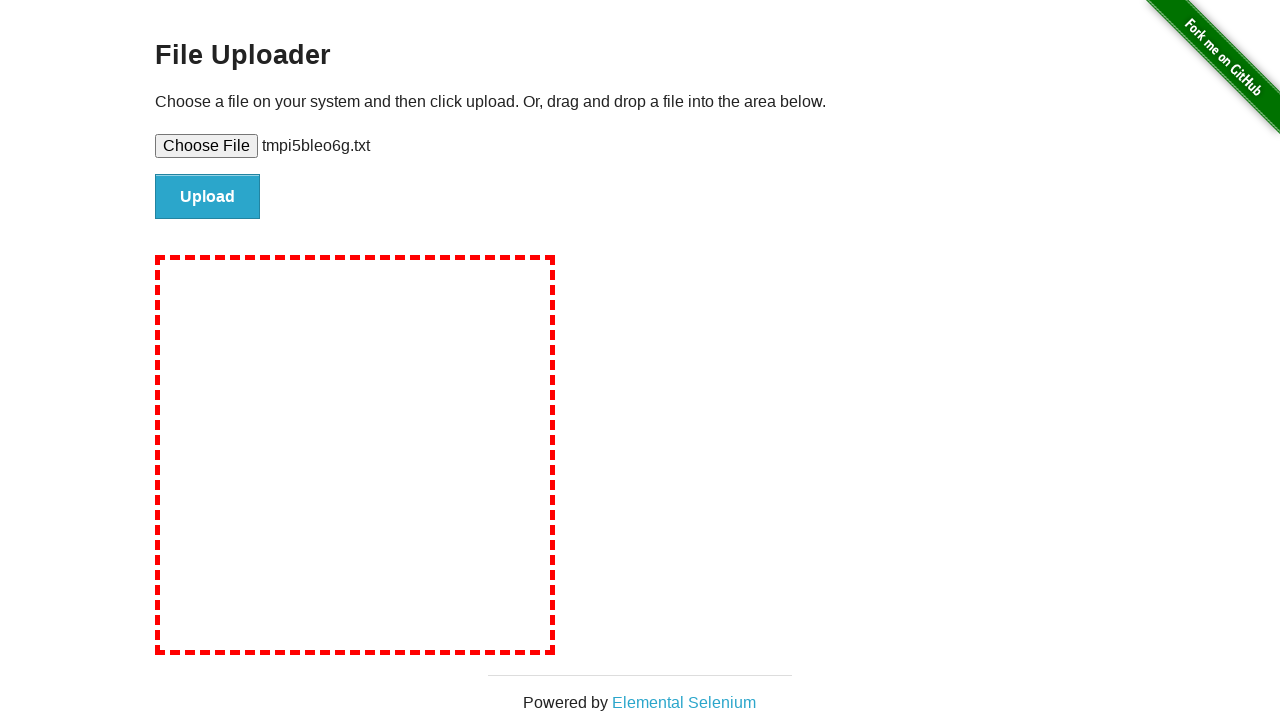

Clicked the upload button at (208, 197) on #file-submit
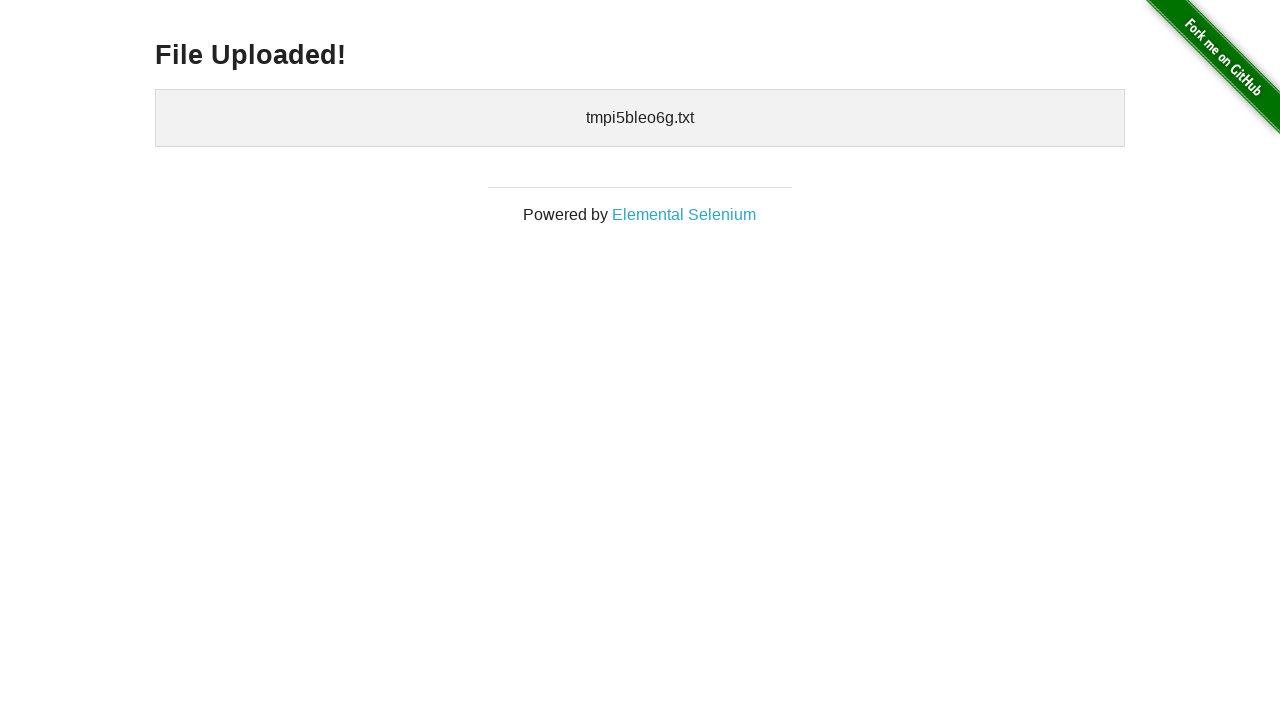

Waited for success message header to appear
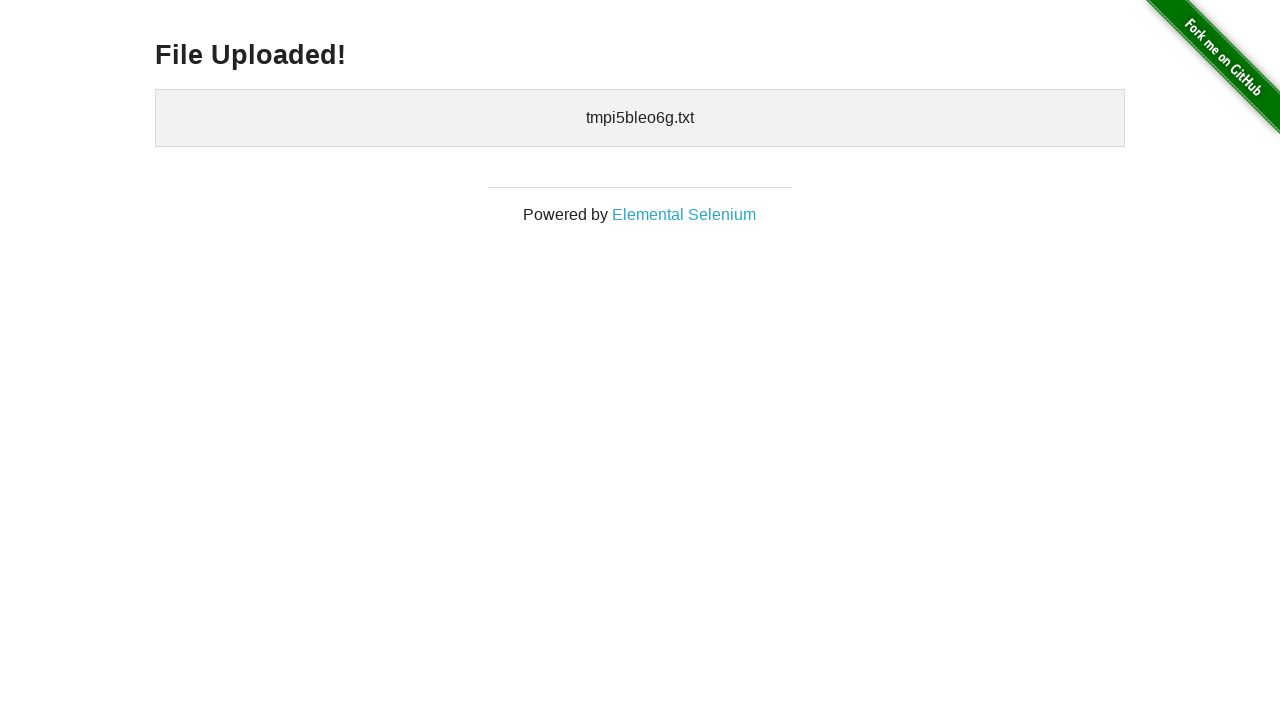

Retrieved header text: 'File Uploaded!'
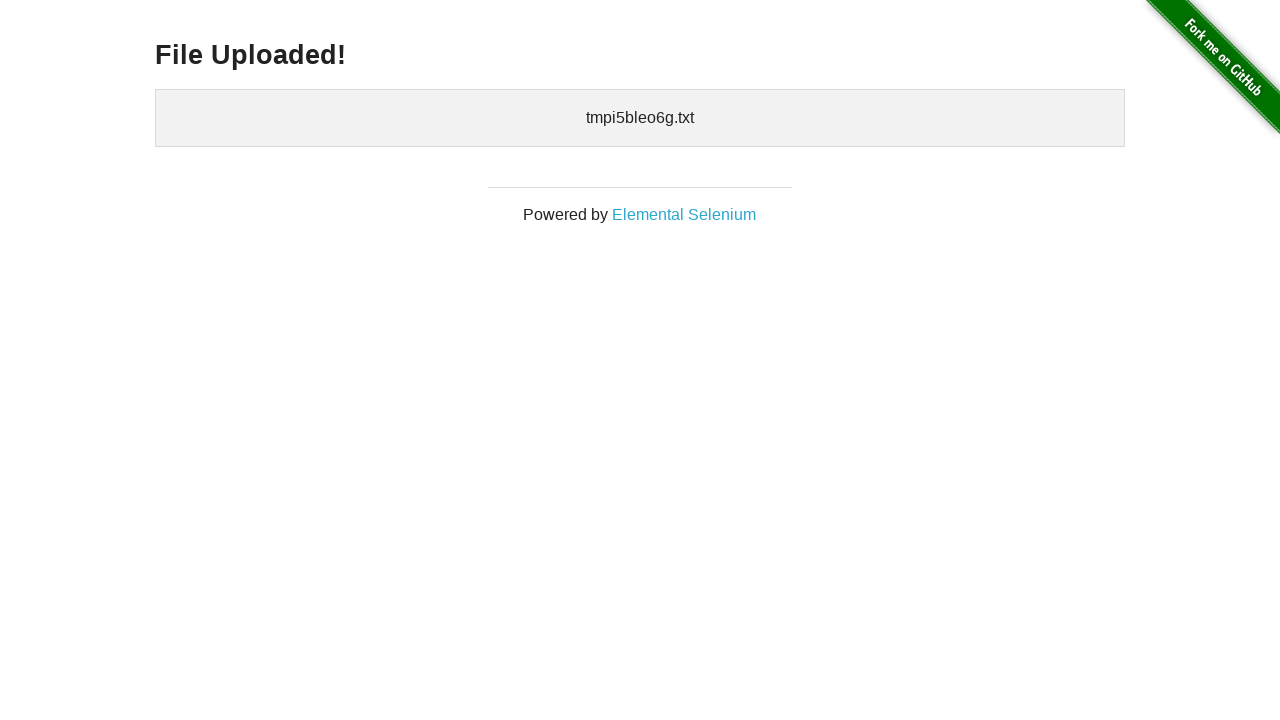

Verified 'File Uploaded!' success message is displayed
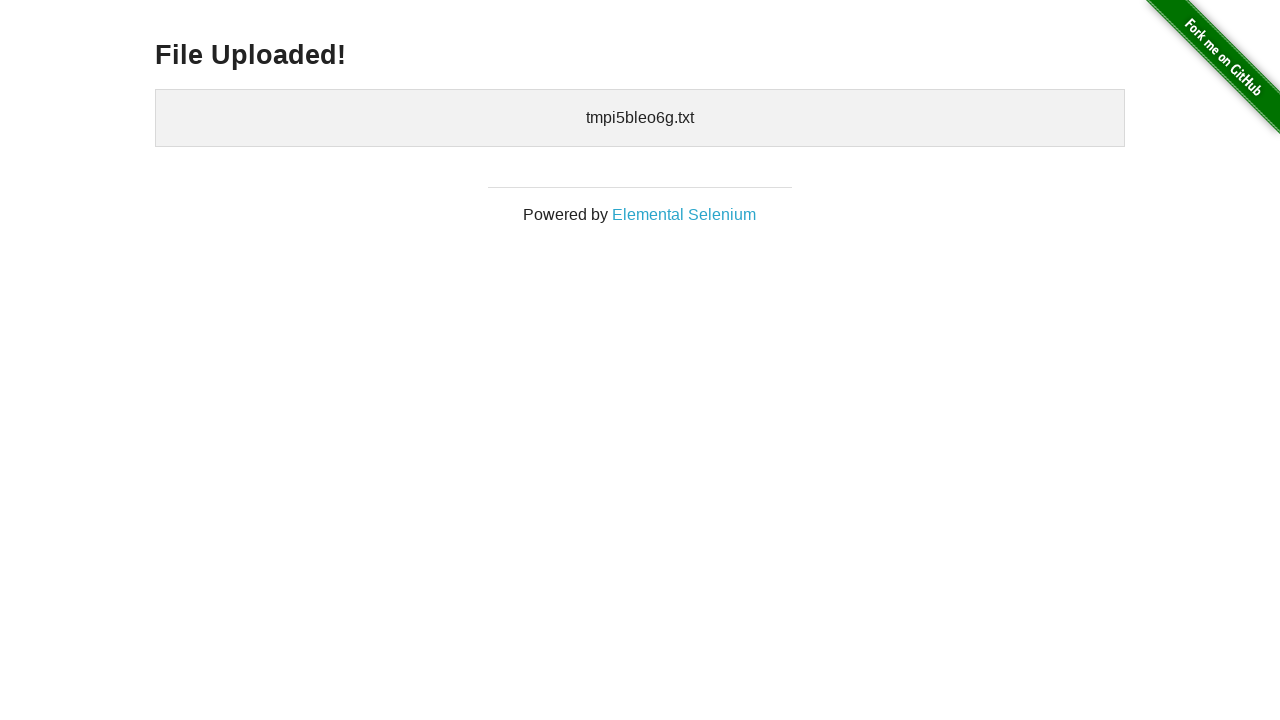

Cleaned up temporary test file
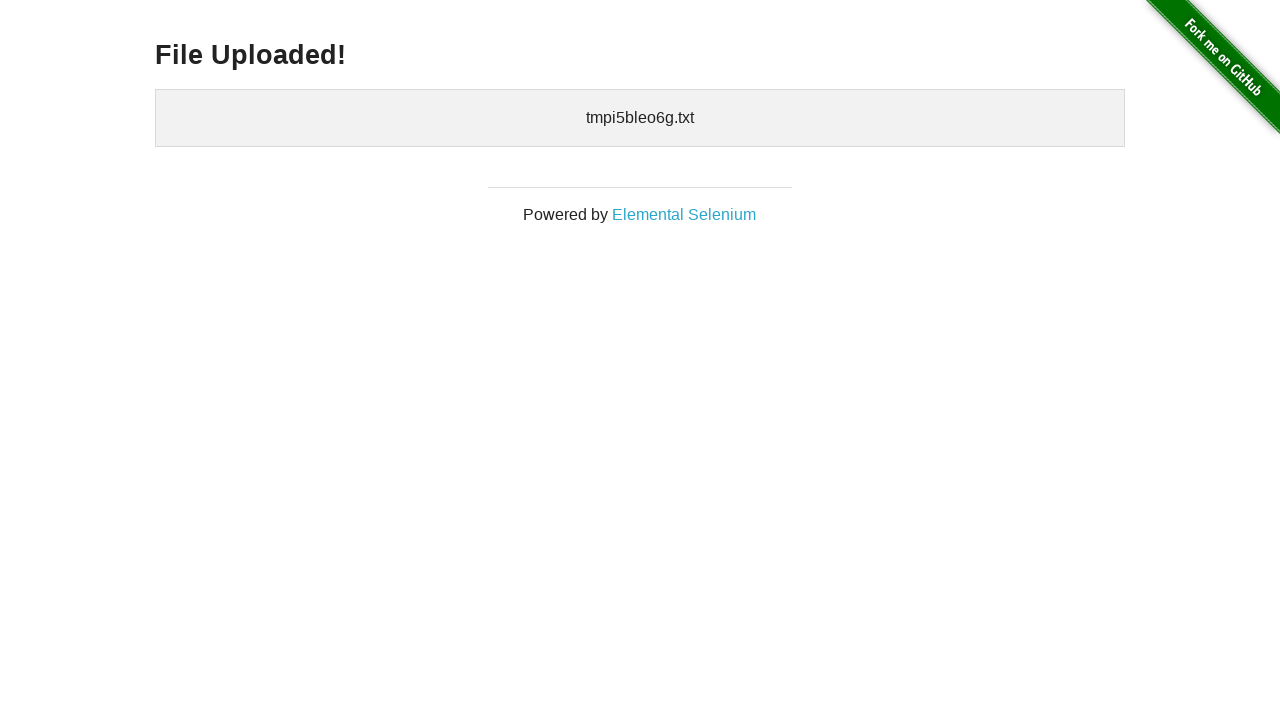

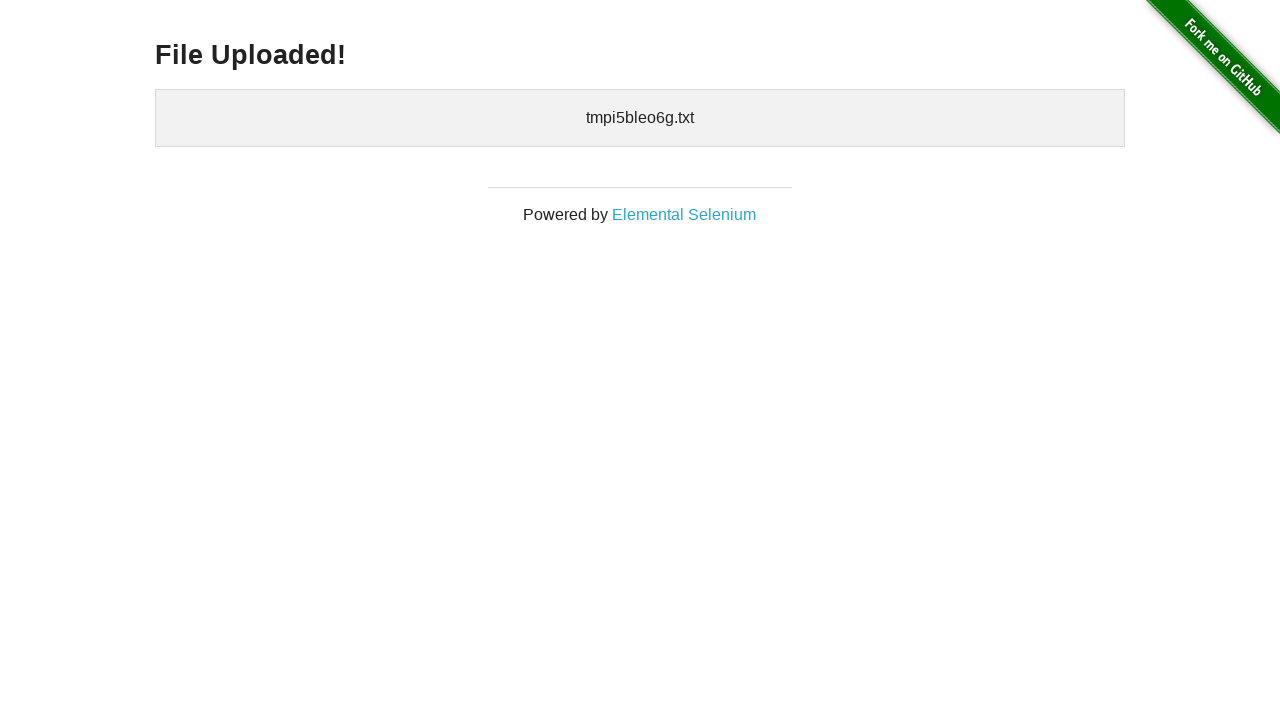